Navigates to Techndeck website and validates that the page title contains "Techndeck"

Starting URL: https://techndeck.com/

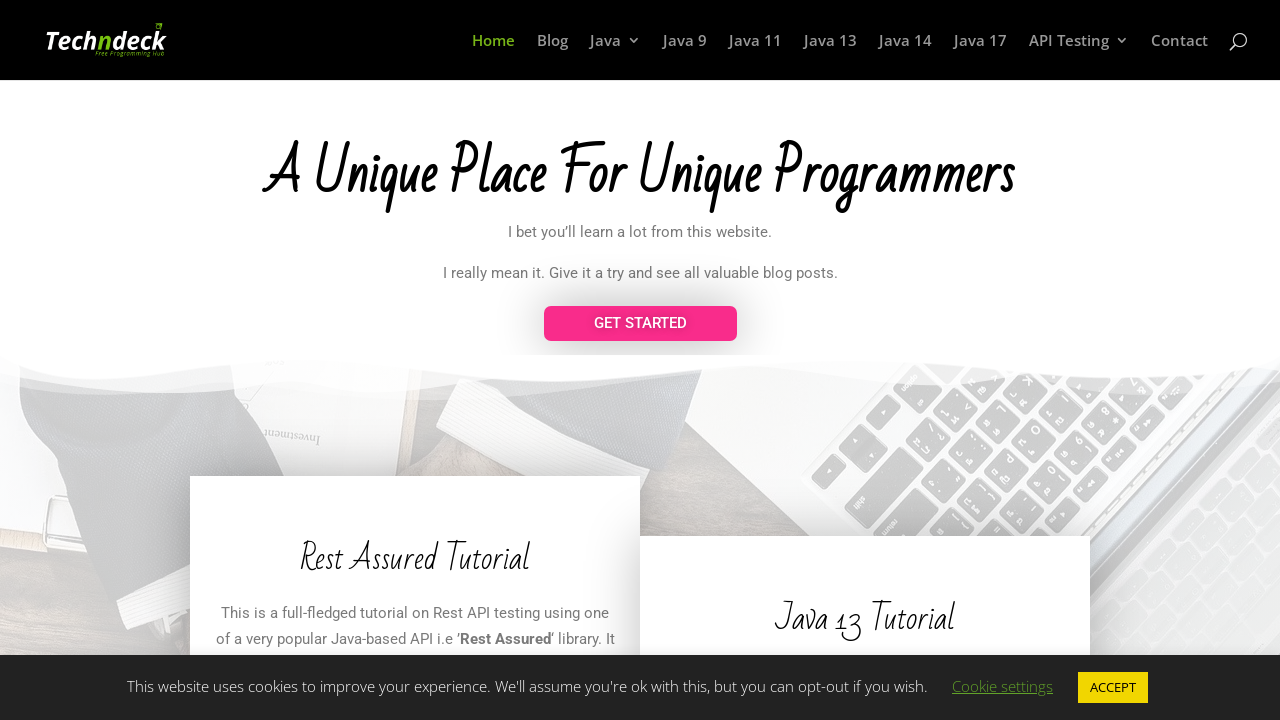

Set viewport size to 1920x1080
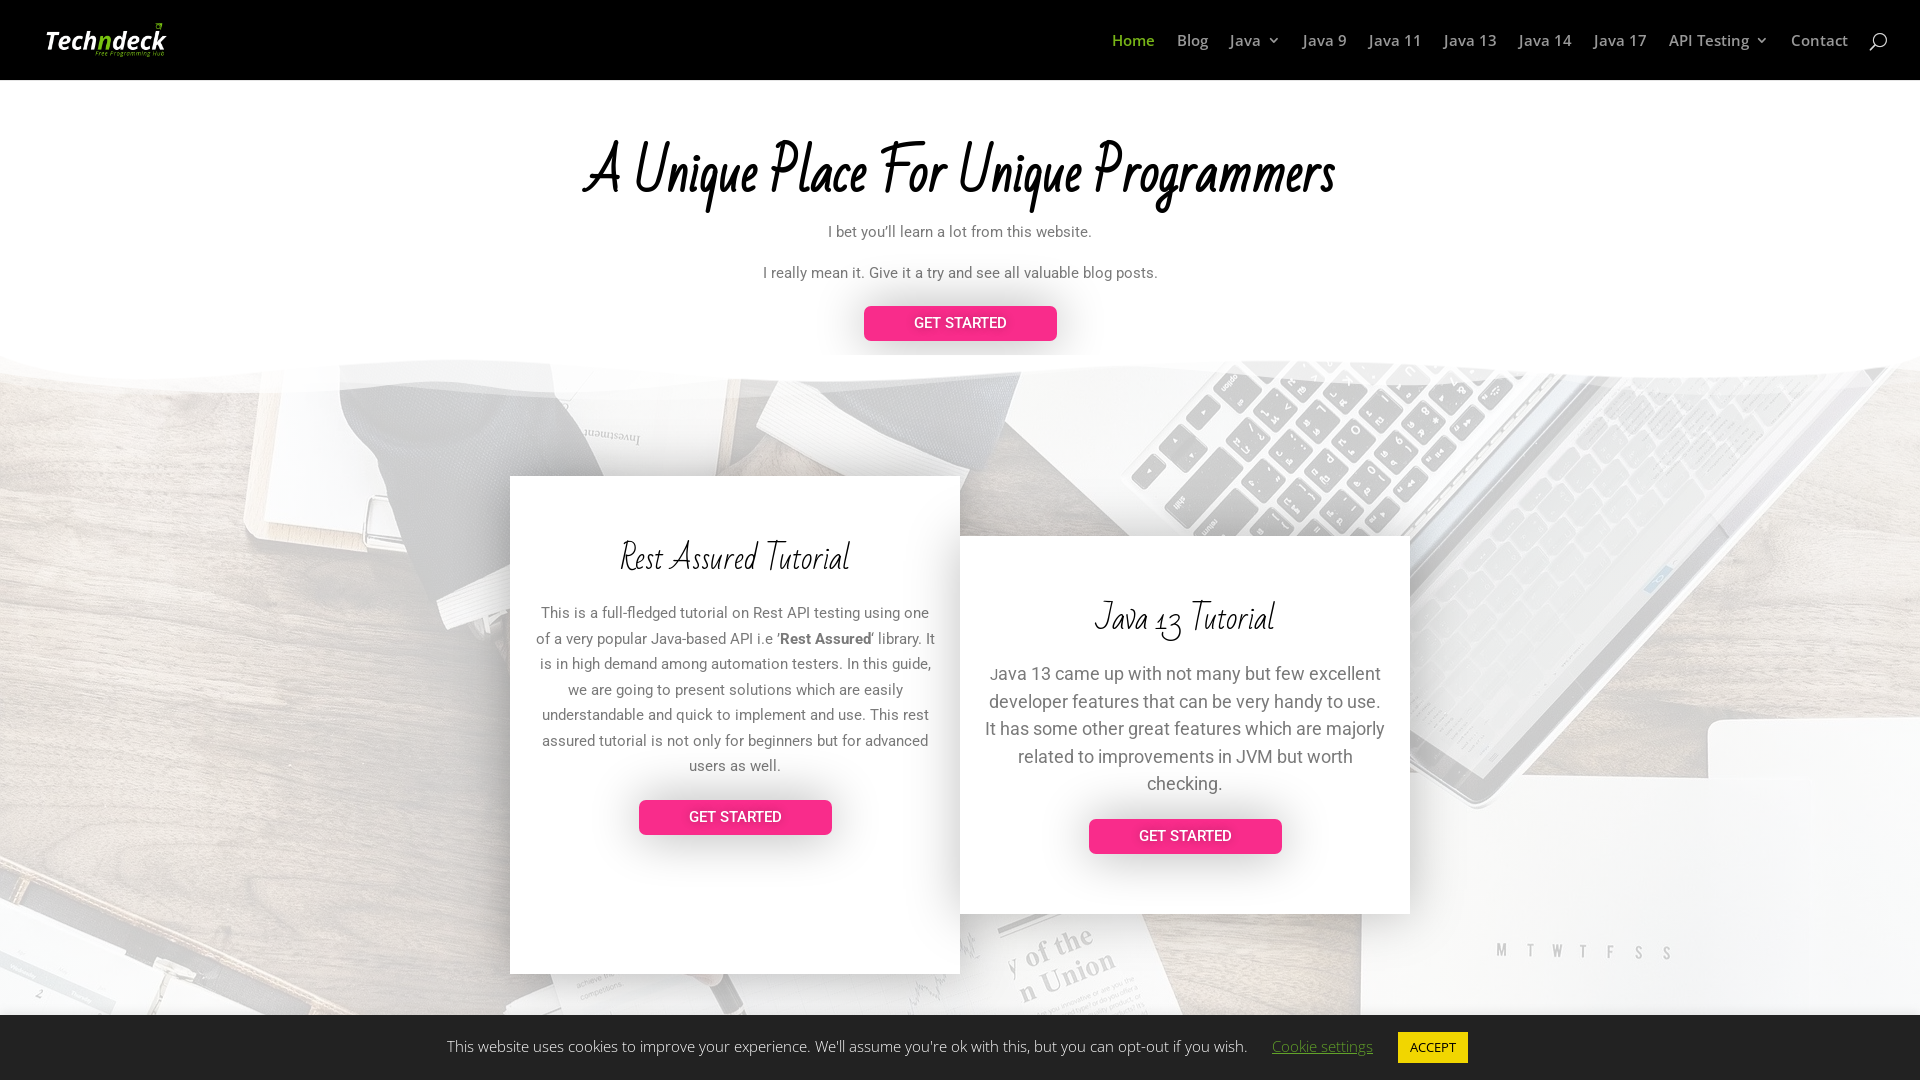

Retrieved page title: Techndeck - Free Programming Hub
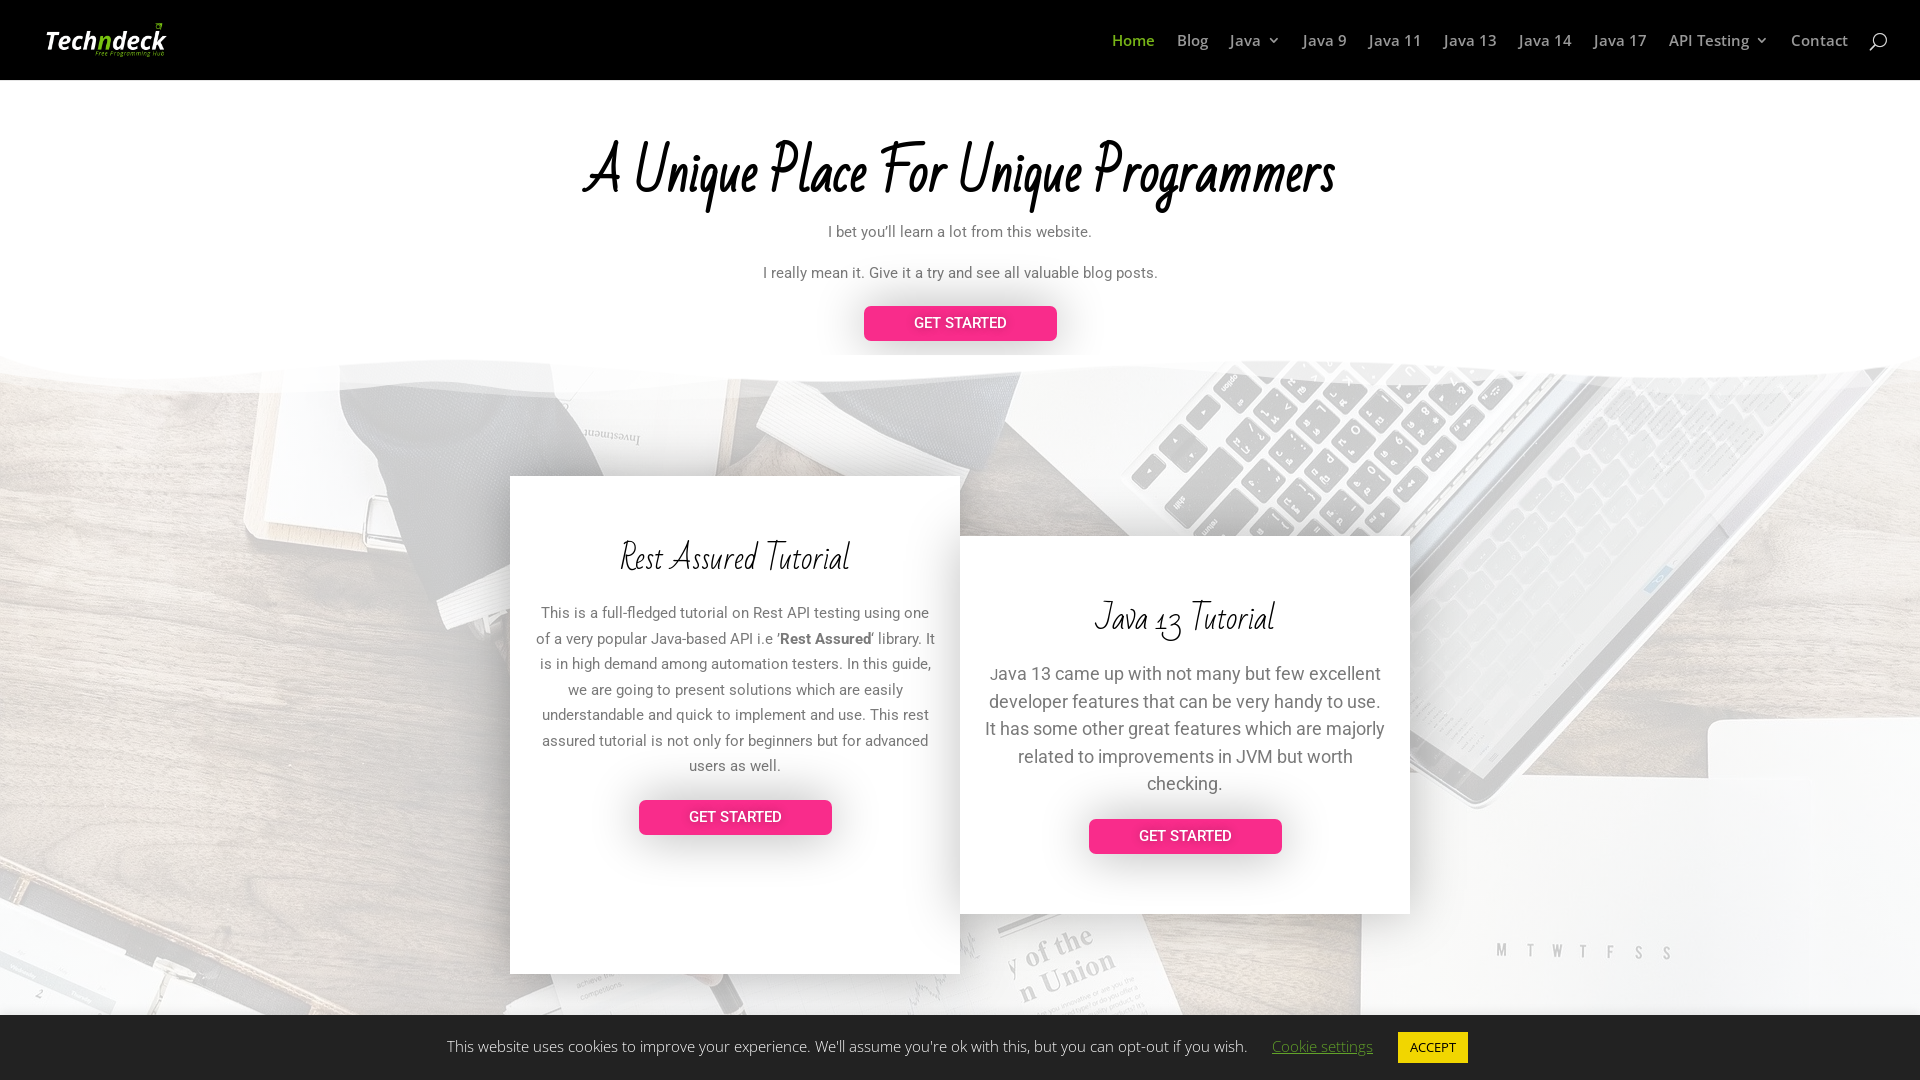

Validated that page title contains 'Techndeck'
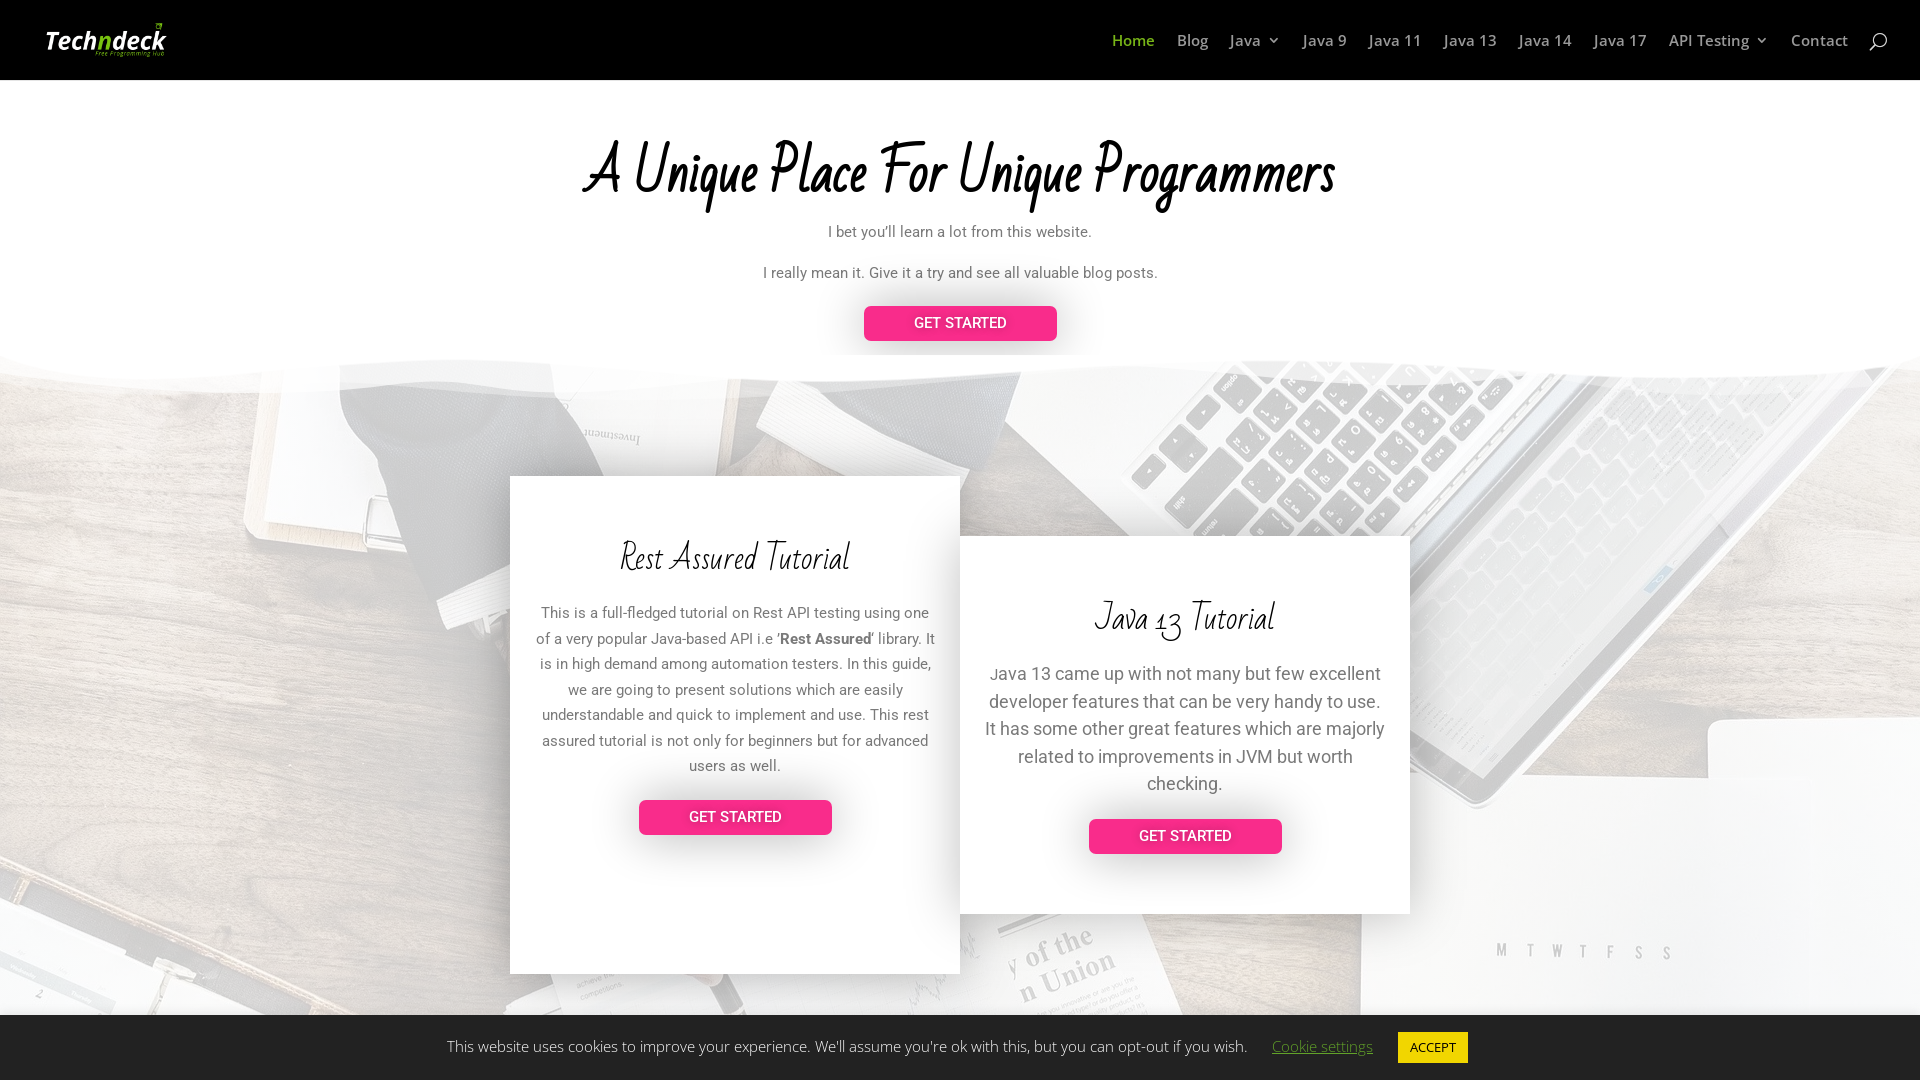

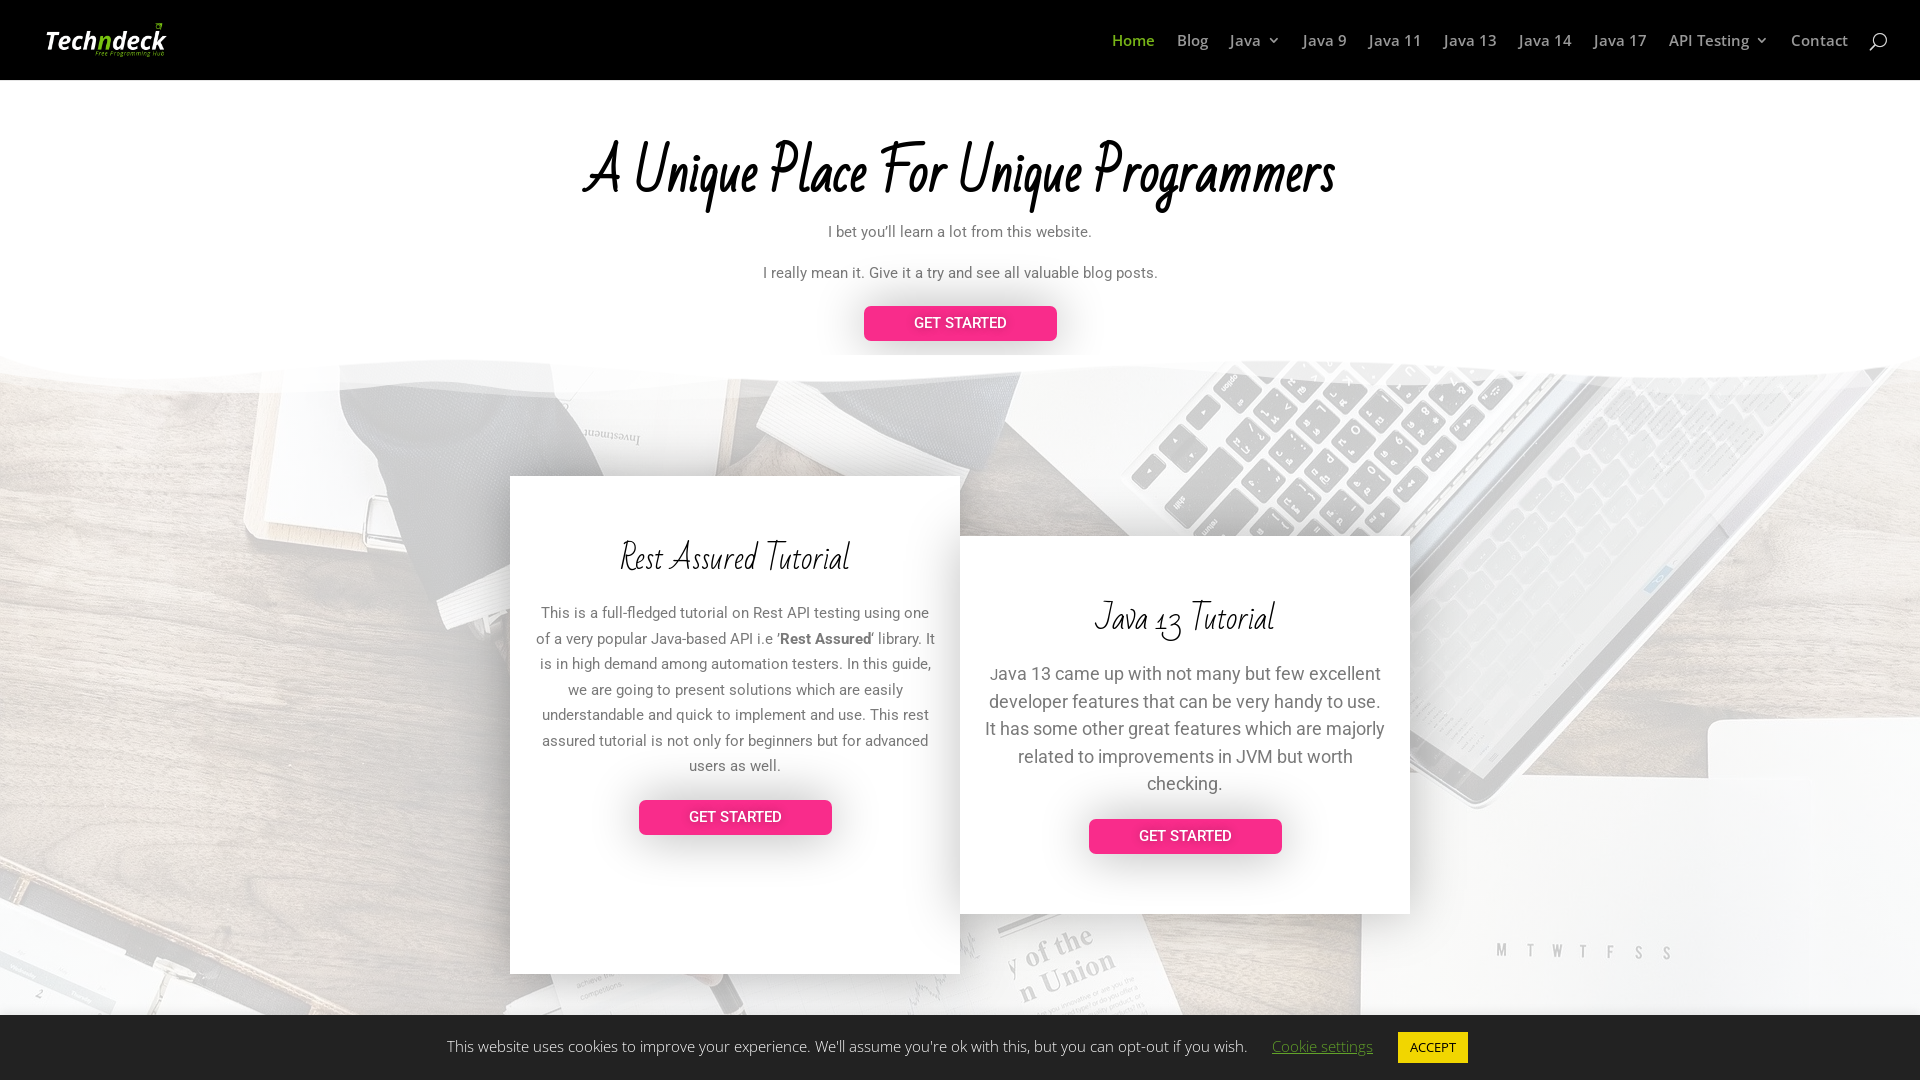